Tests form element interactions including checkboxes, radio buttons, and element visibility toggles on an automation practice page

Starting URL: https://rahulshettyacademy.com/AutomationPractice/

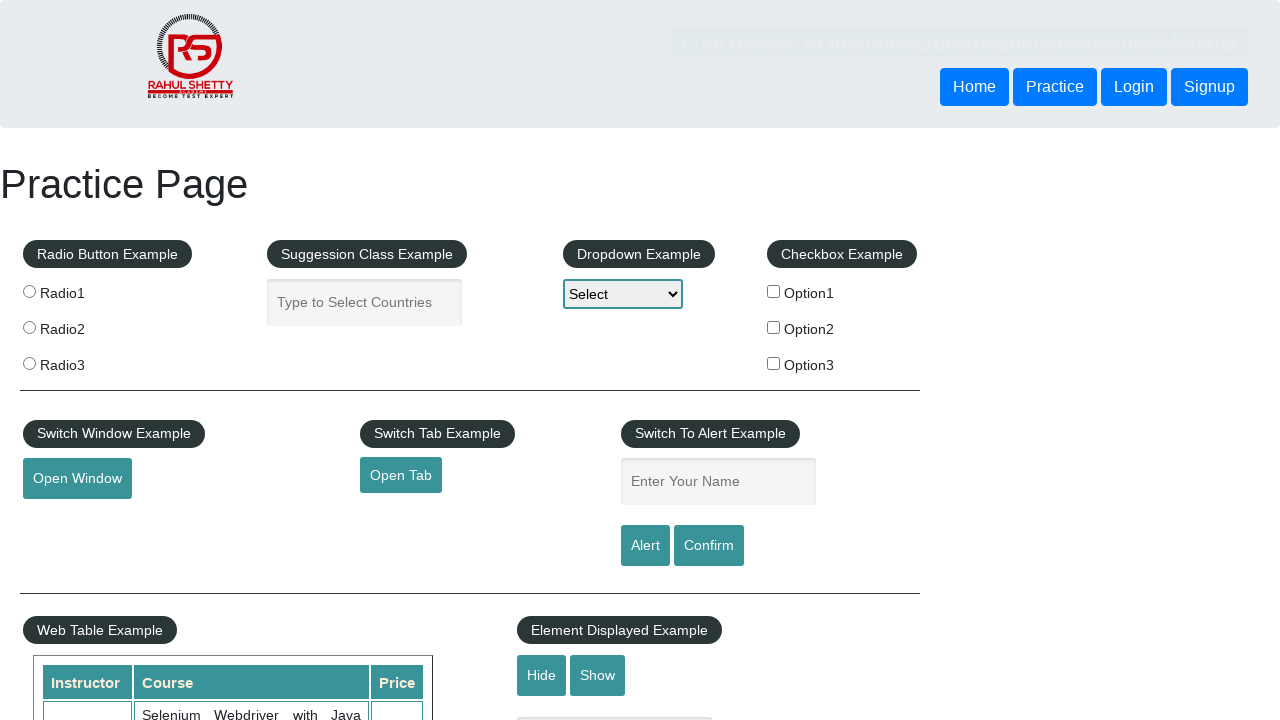

Located all checkboxes on the page
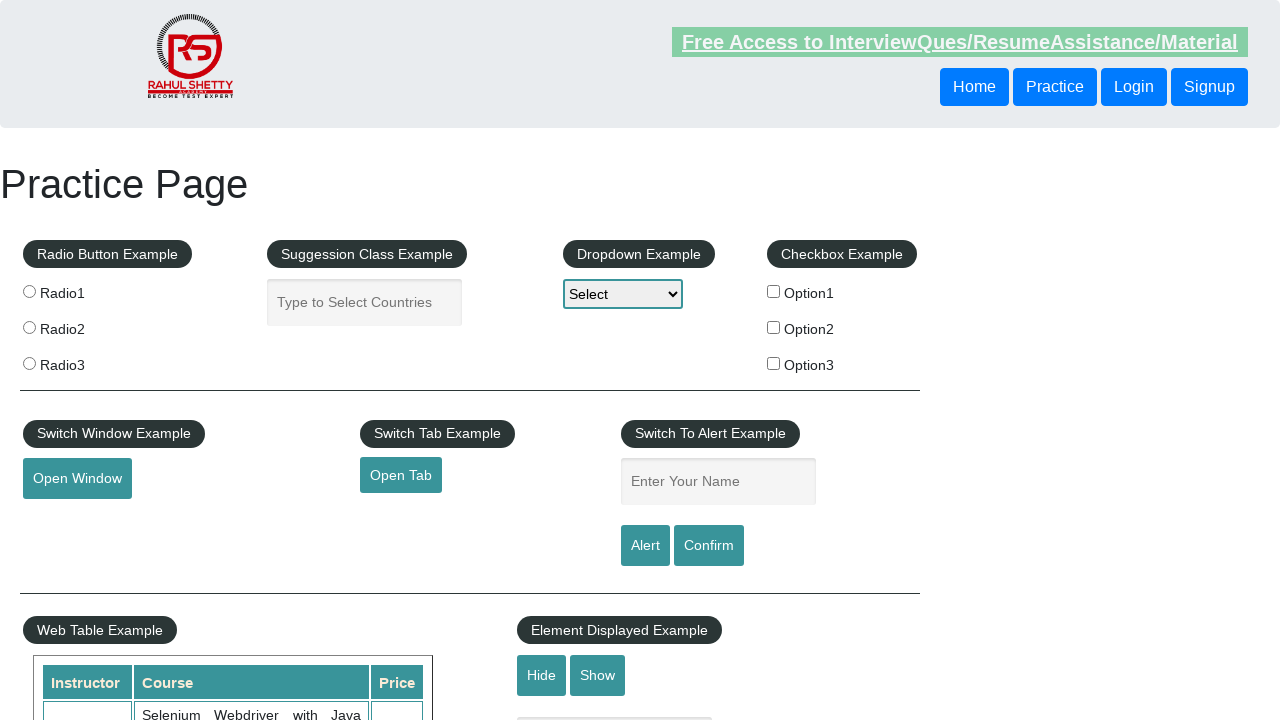

Found 3 checkboxes on the page
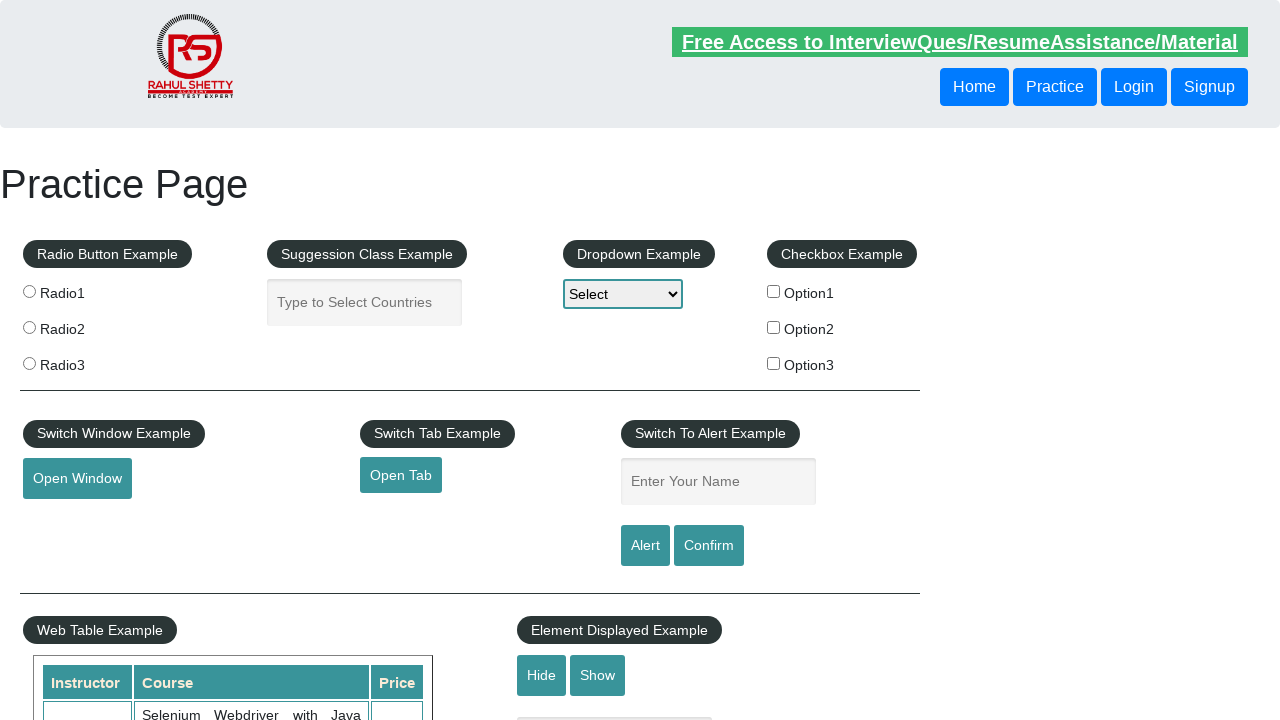

Clicked checkbox with value 'option2' at (774, 327) on xpath=//input[@type='checkbox'] >> nth=1
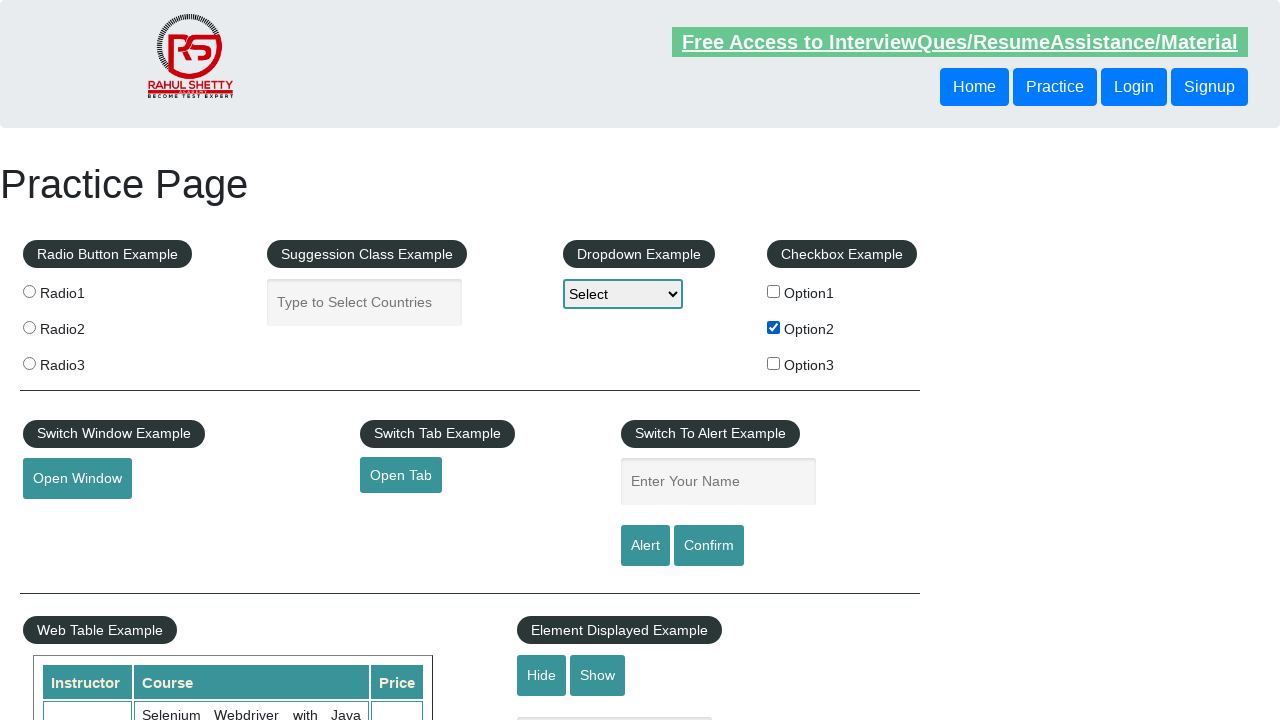

Verified that 'option2' checkbox is checked
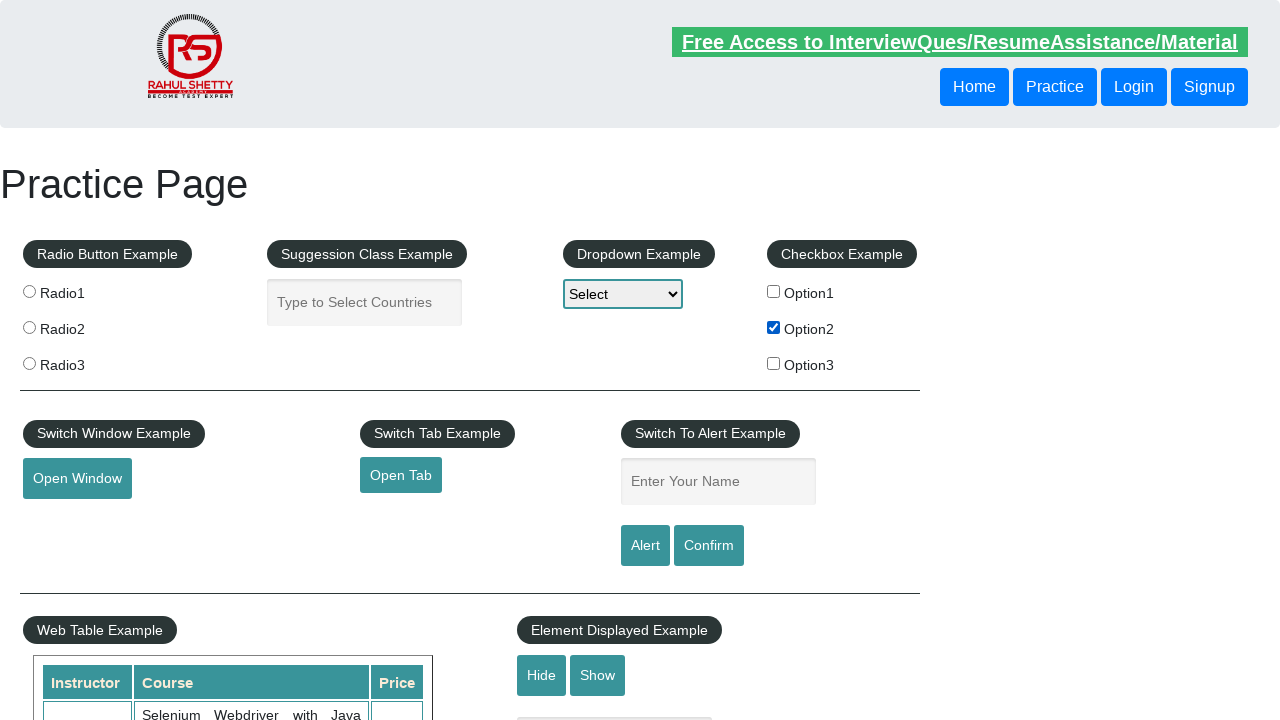

Located all radio buttons on the page
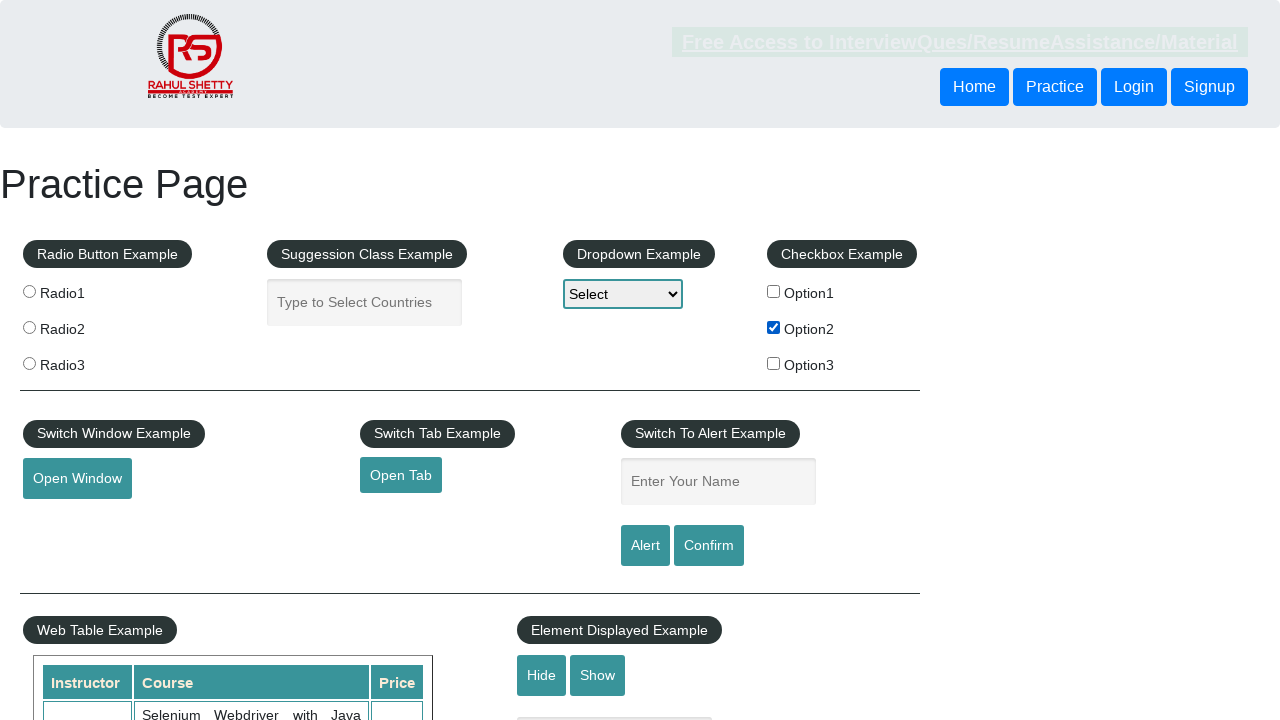

Clicked the third radio button at (29, 363) on .radioButton >> nth=2
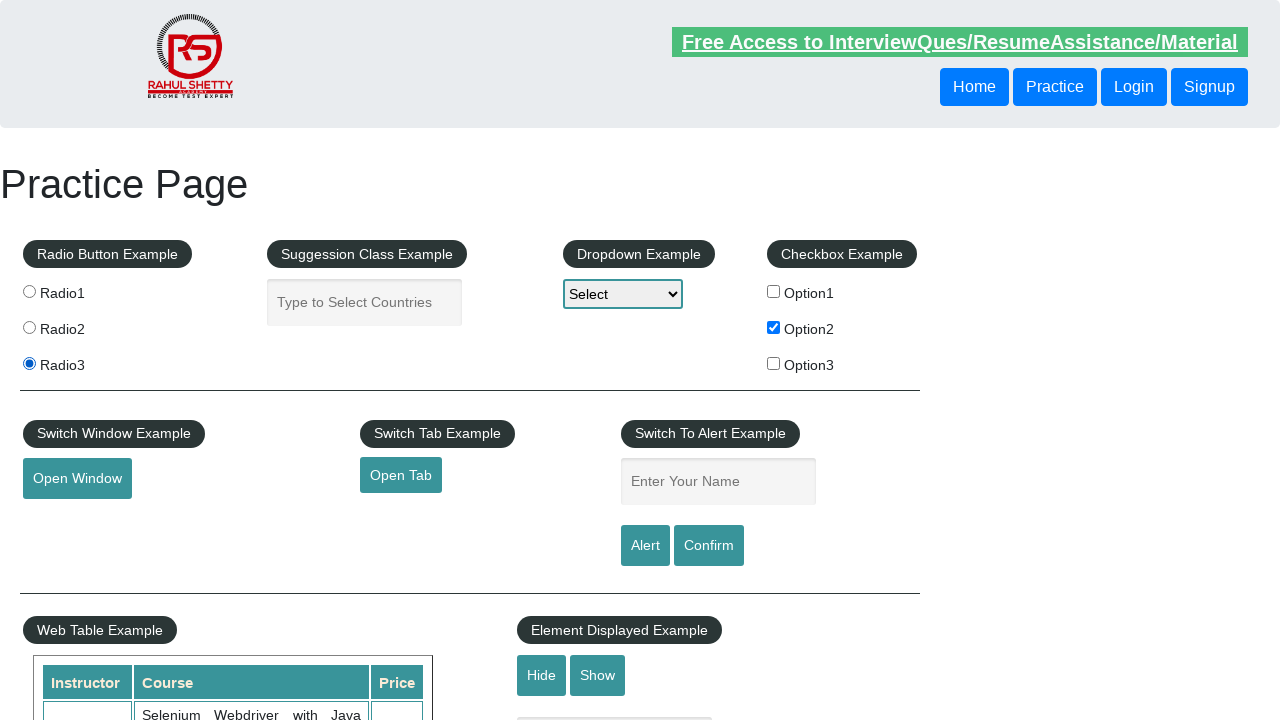

Verified that the third radio button is checked
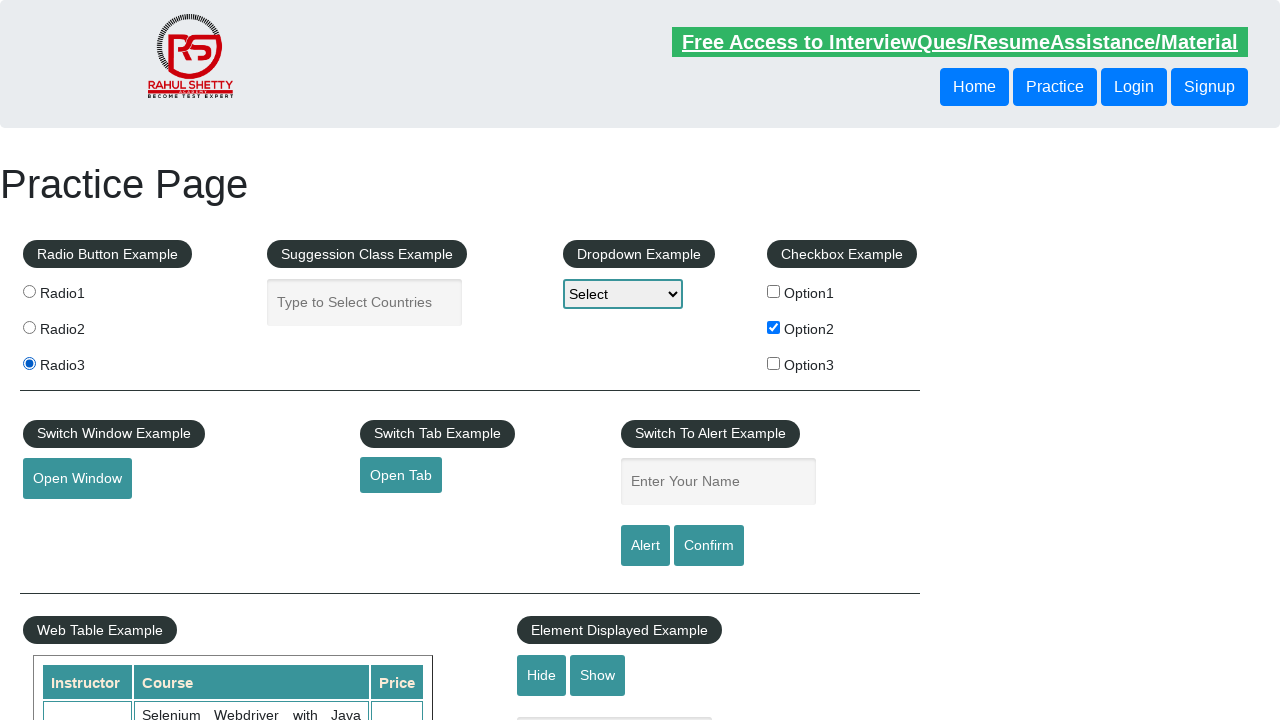

Verified that the text element is visible
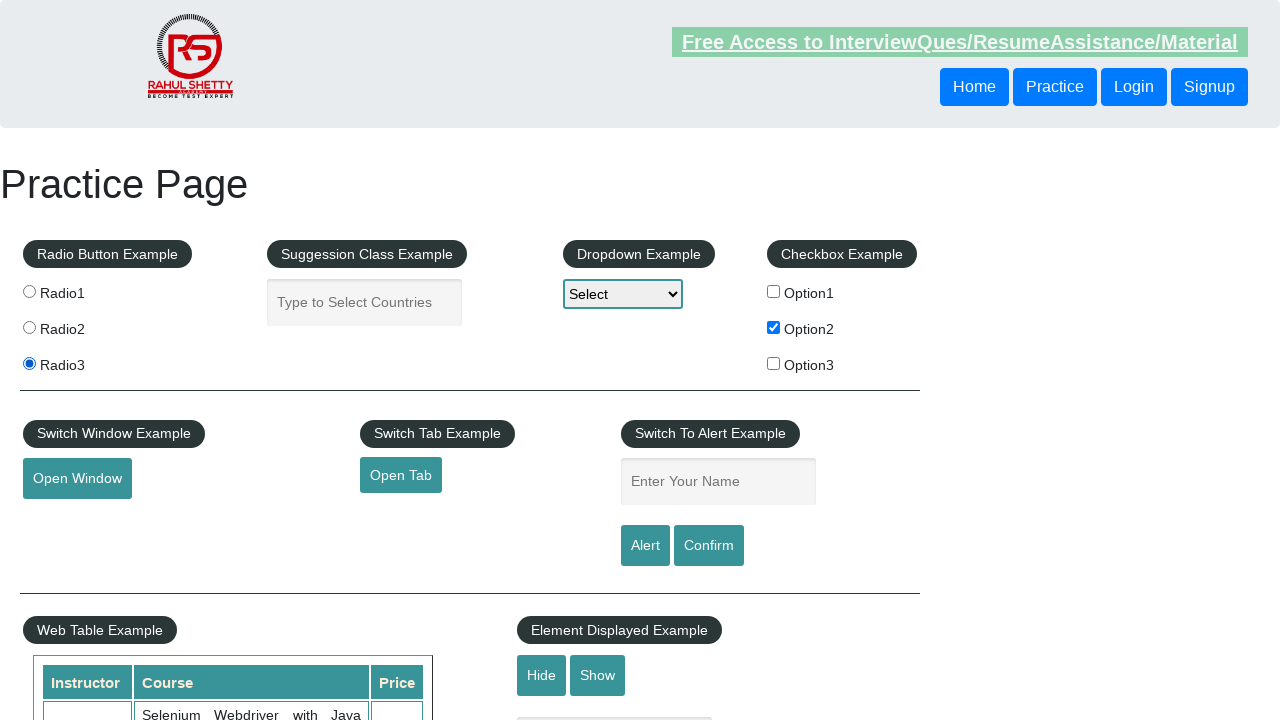

Clicked the hide button to hide the text element at (542, 675) on #hide-textbox
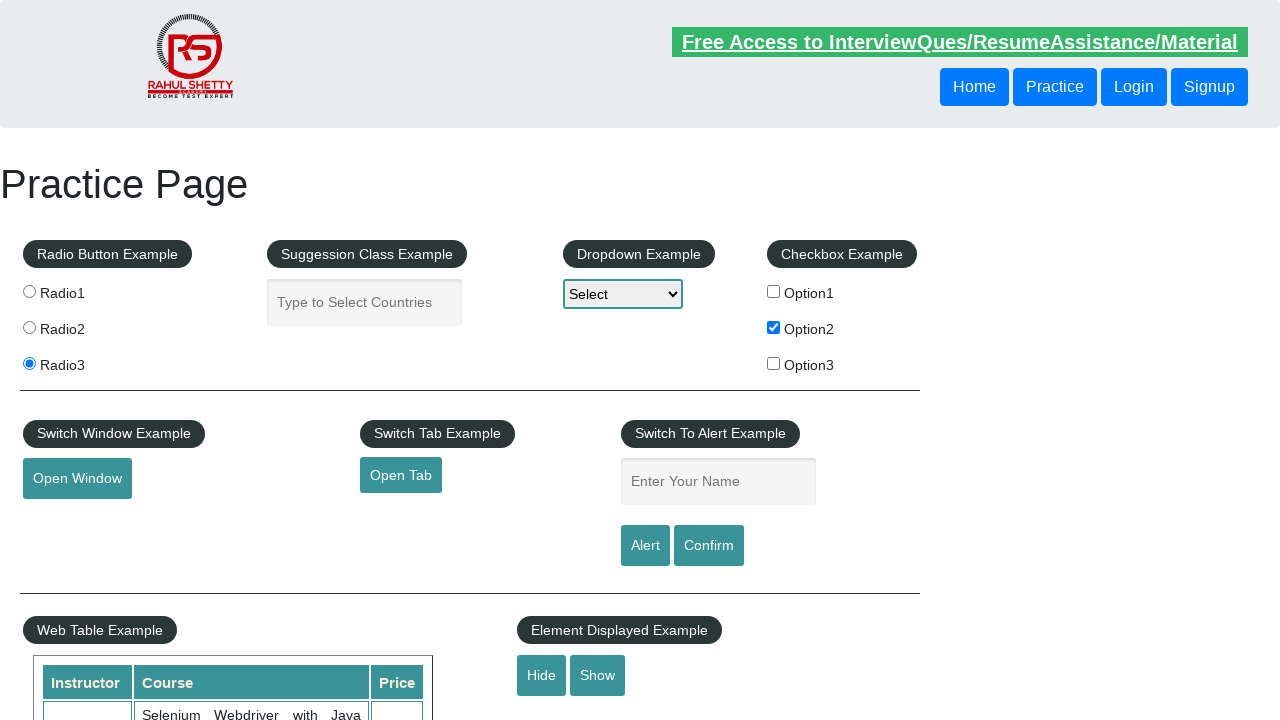

Verified that the text element is now hidden
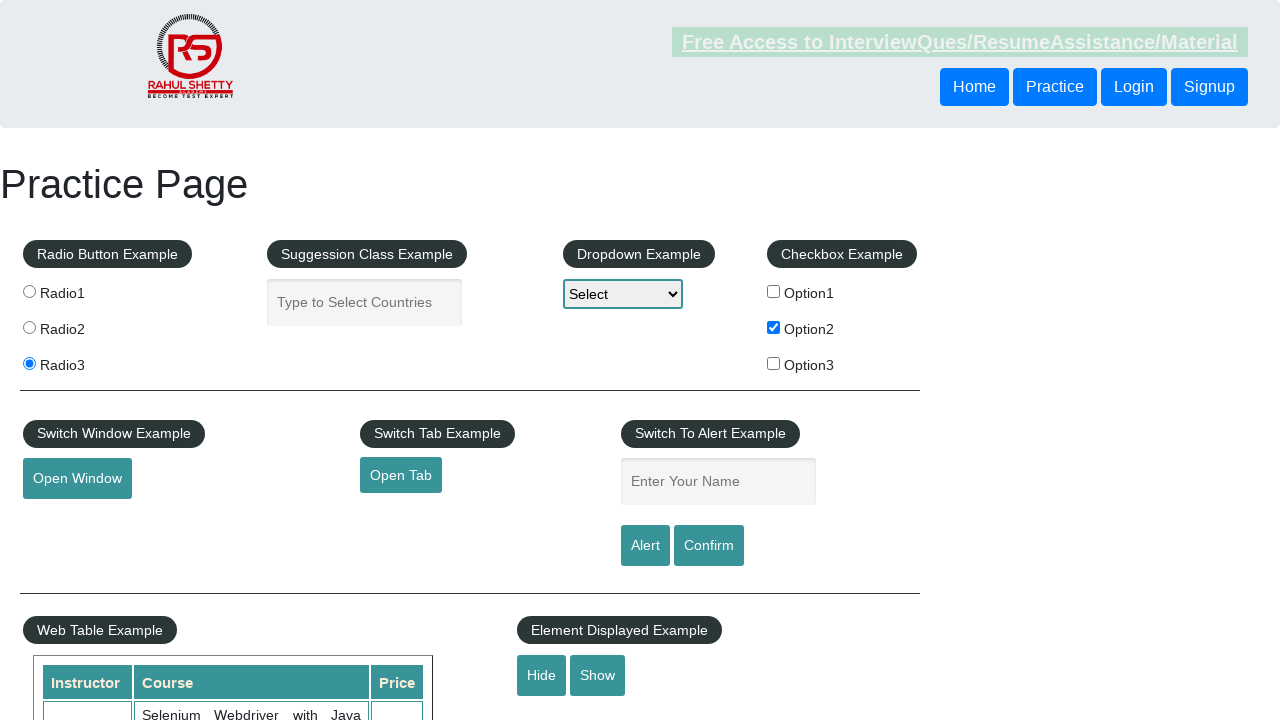

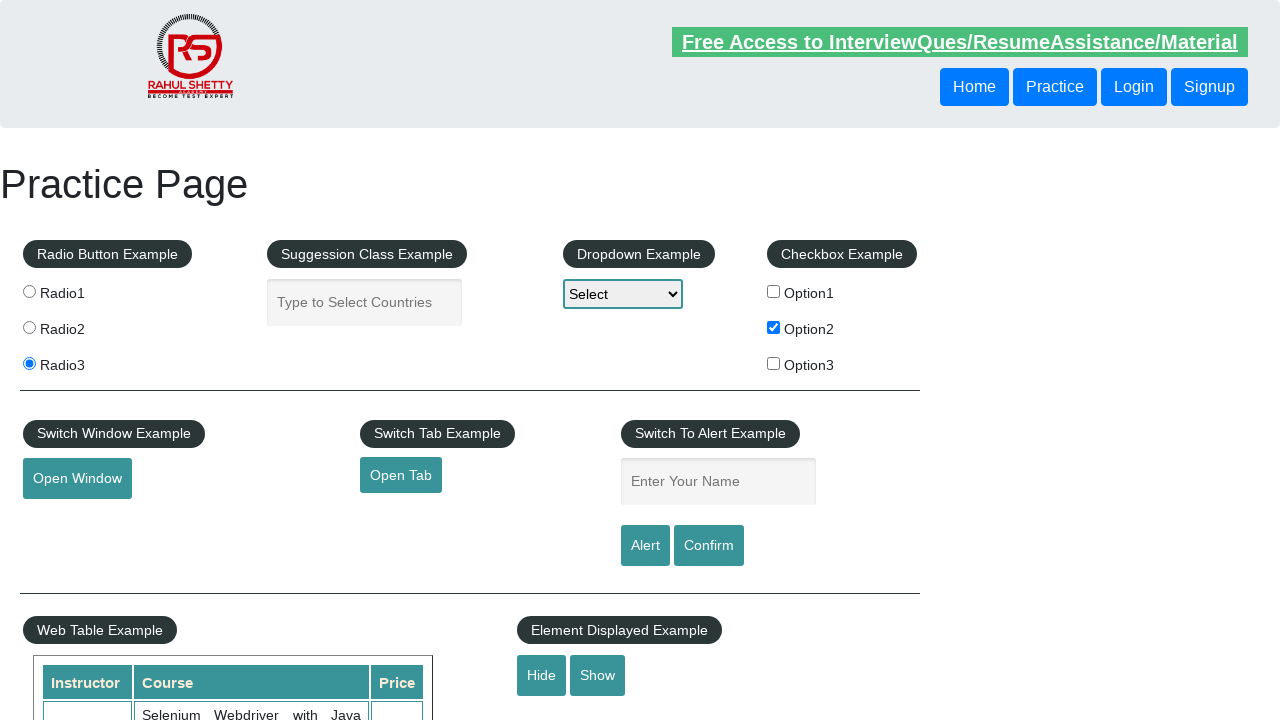